Tests the search functionality by entering "phone" in the search box, submitting the search, and verifying that search results are returned

Starting URL: https://www.testotomasyonu.com

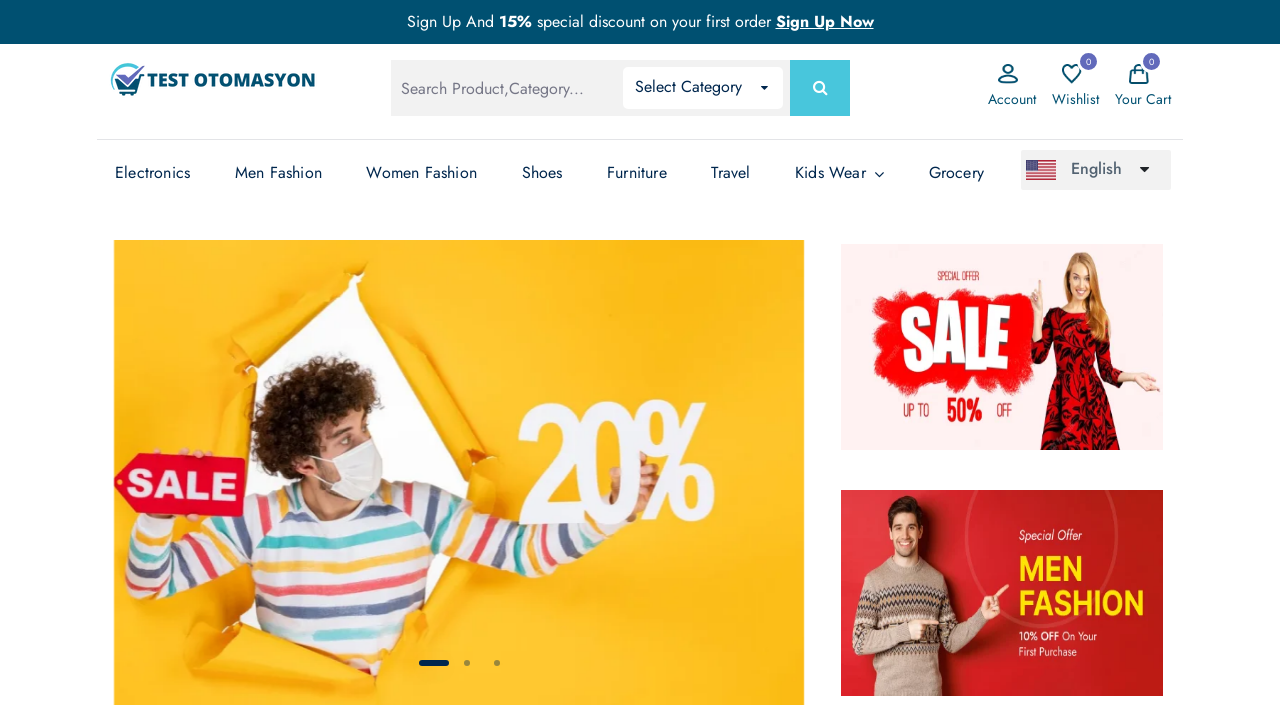

Filled search box with 'phone' on #global-search
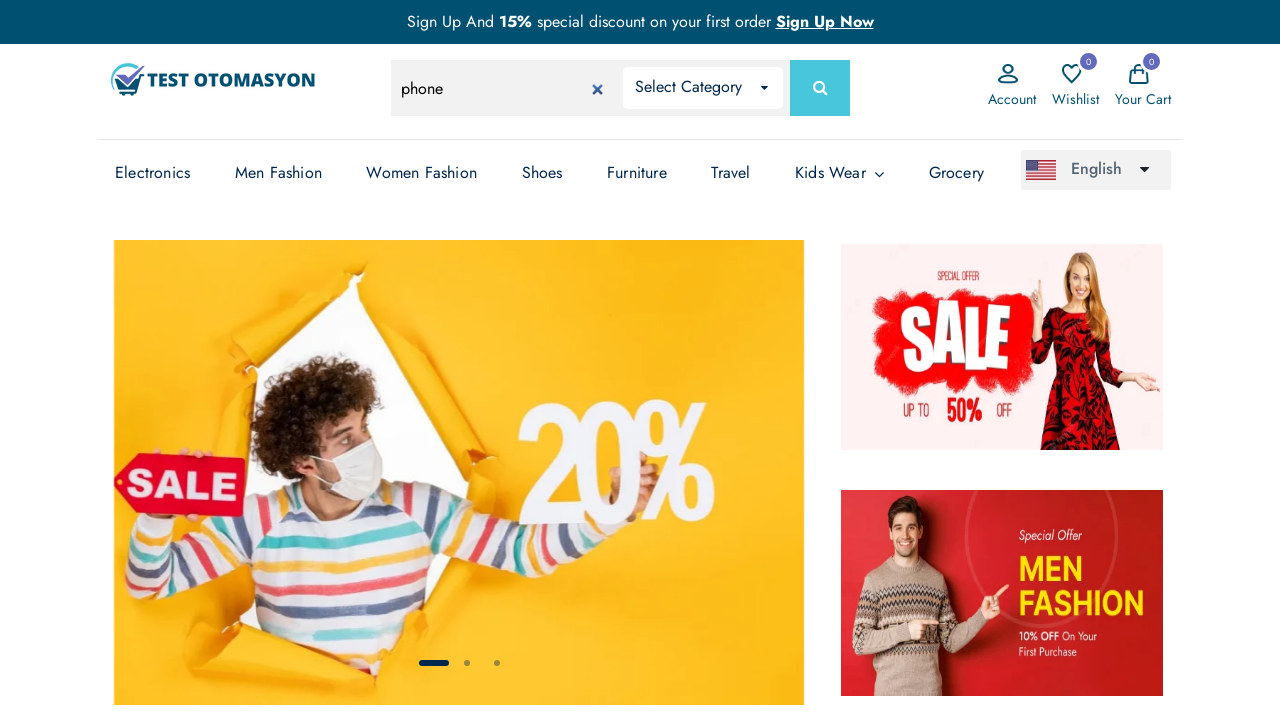

Submitted search form by pressing Enter on #global-search
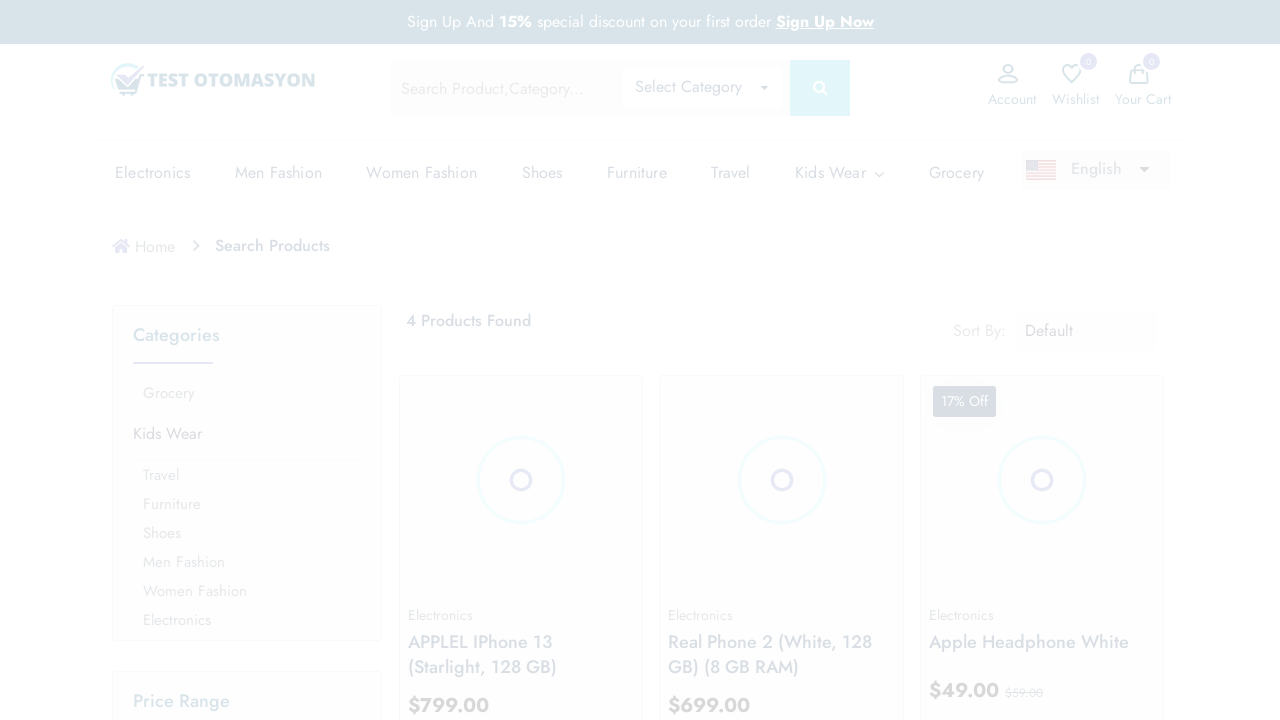

Search results loaded and product count displayed
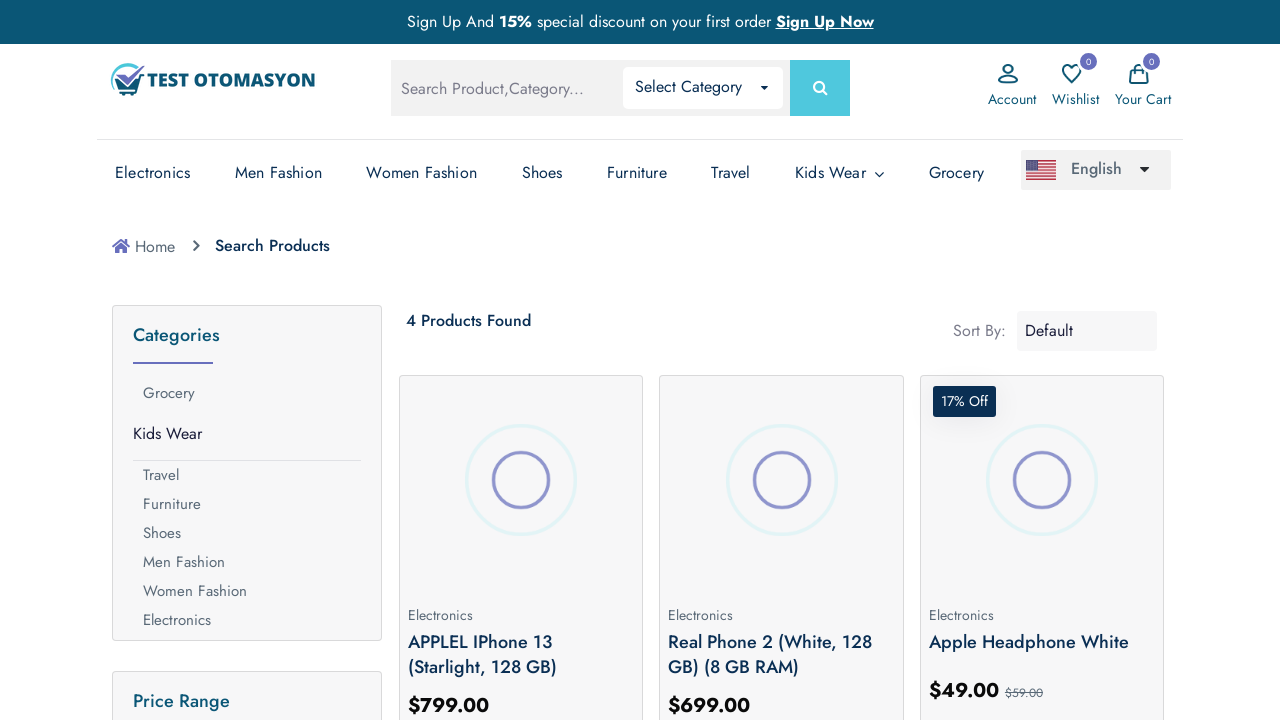

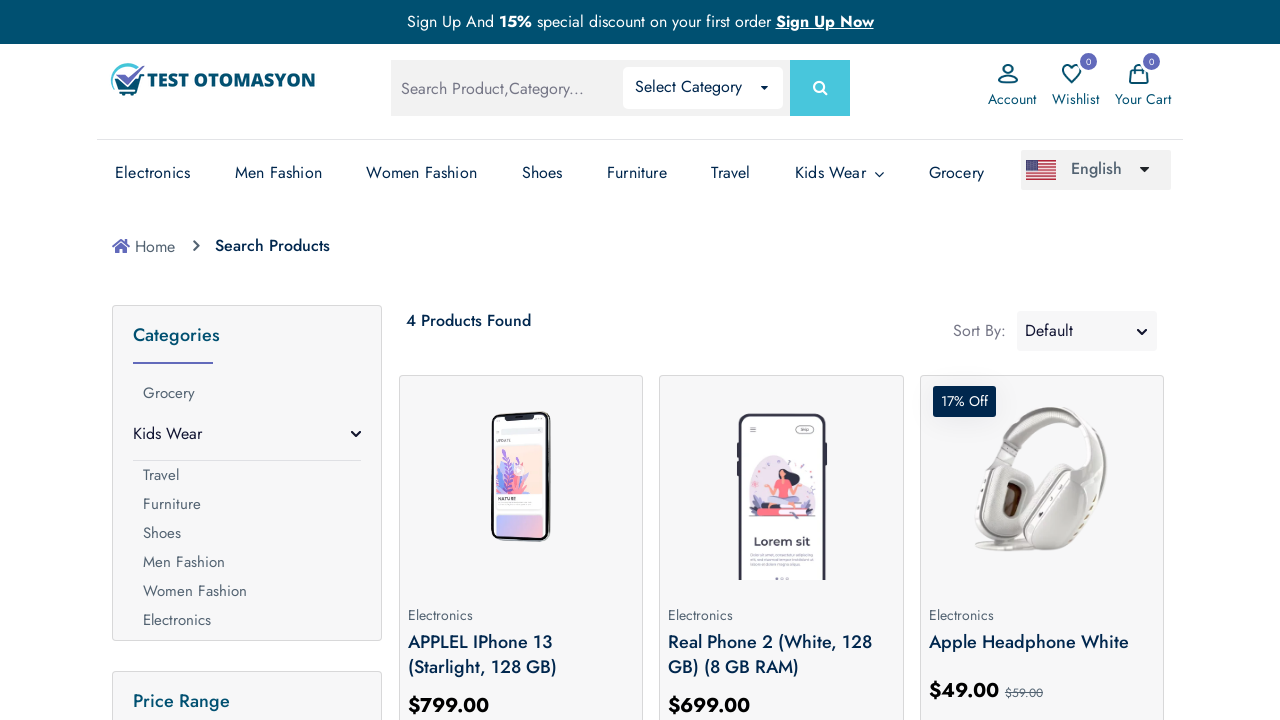